Navigates to a web table demo page and verifies the page title contains "webtable", then locates various table elements

Starting URL: https://qavbox.github.io/demo/webtable/

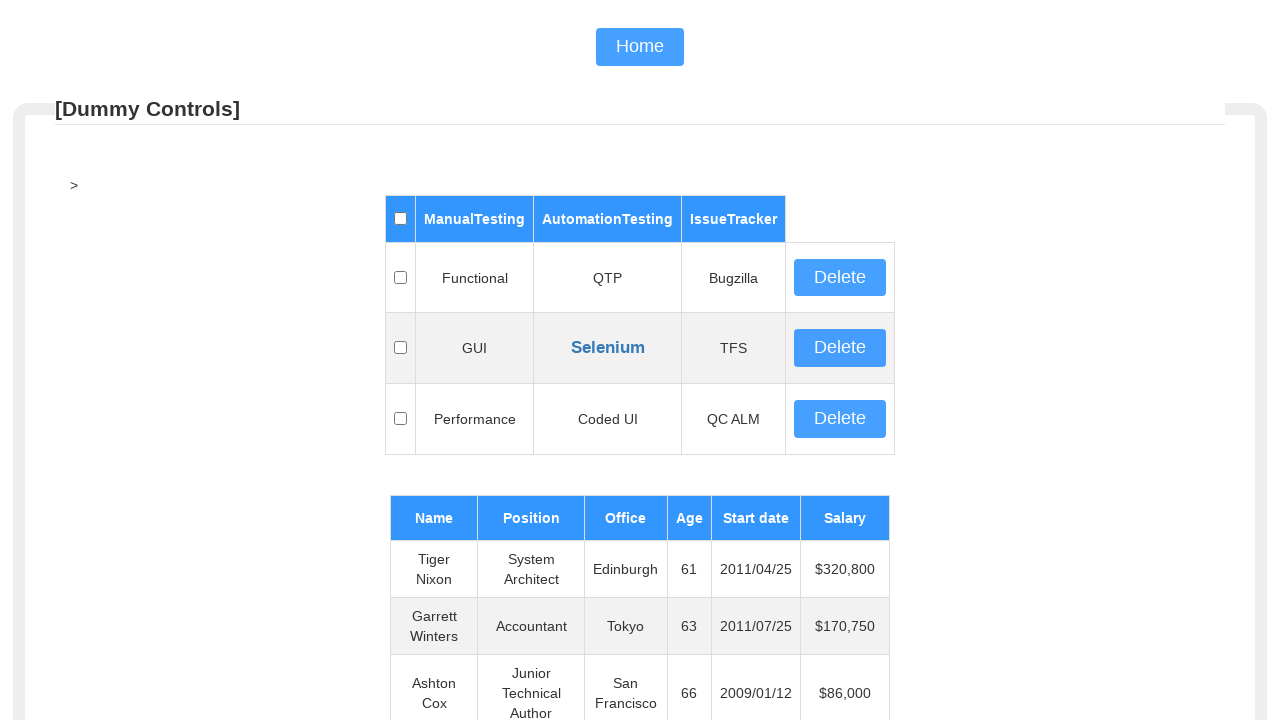

Navigated to https://www.wix.com with mobile user agent and waited for network idle
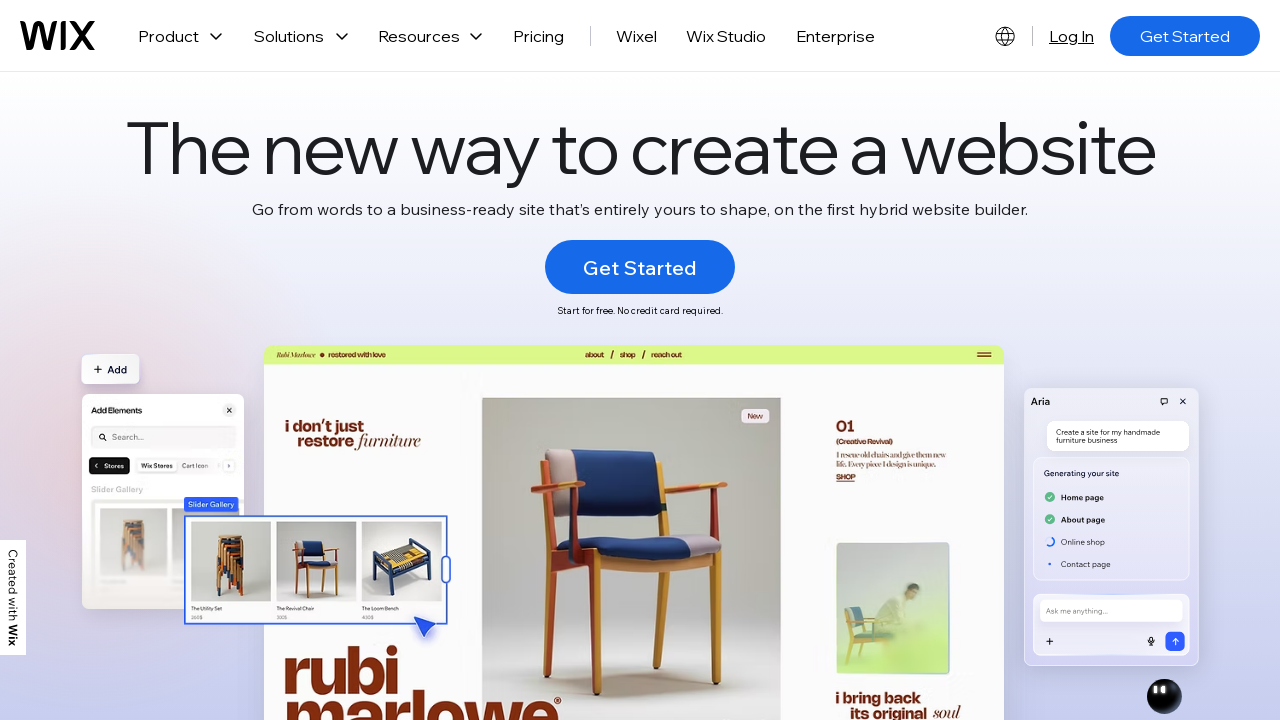

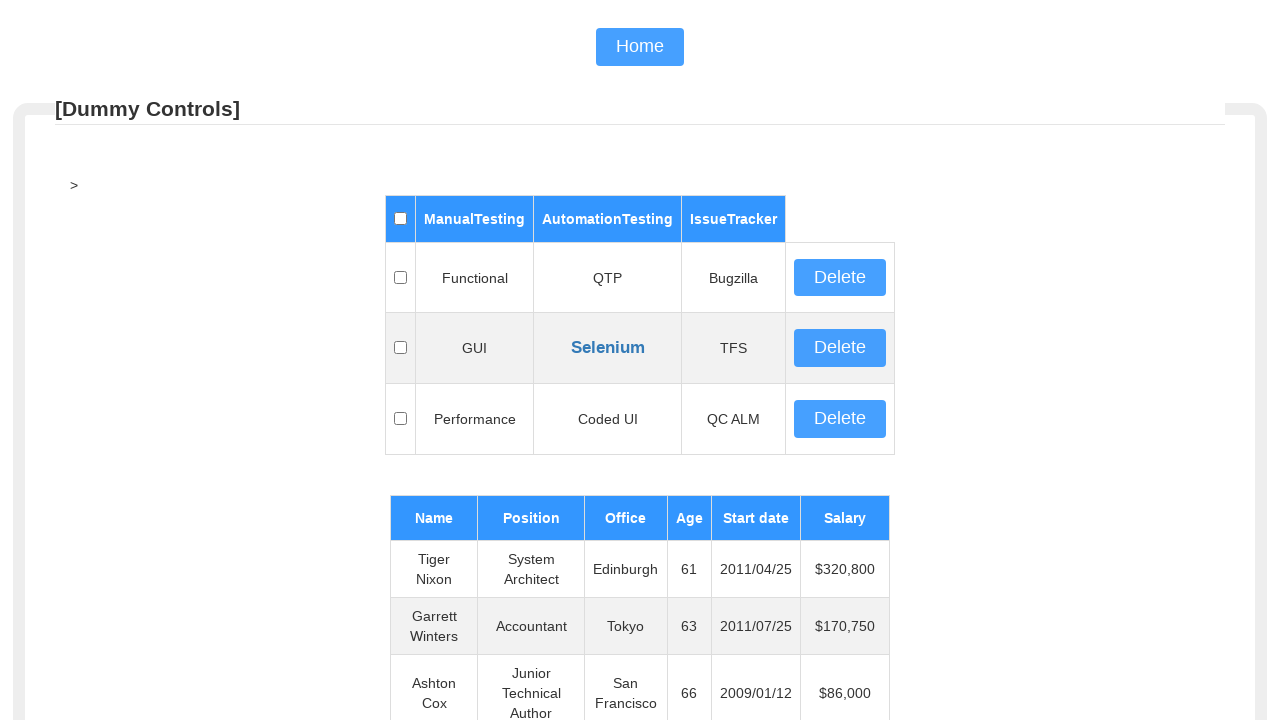